Tests checkbox functionality by verifying initial states, clicking the first checkbox to select it, and clicking the second checkbox to deselect it, validating the state changes.

Starting URL: https://the-internet.herokuapp.com/checkboxes

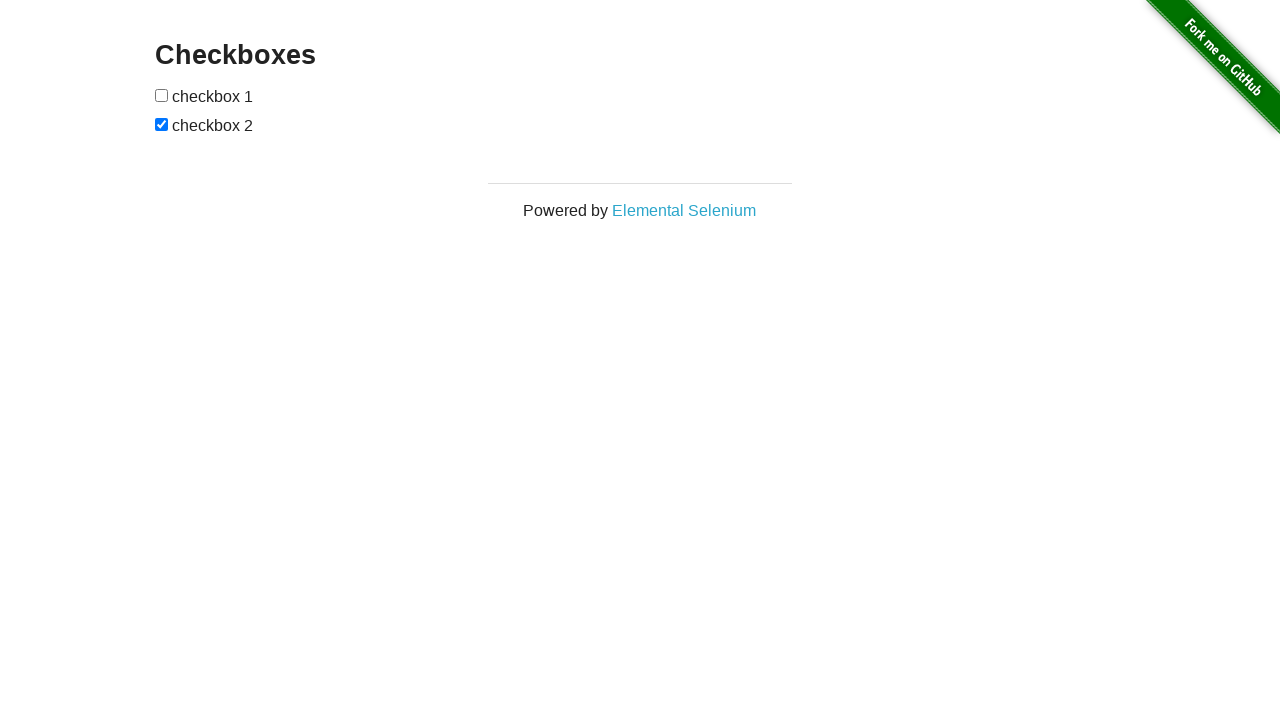

Located first checkbox element
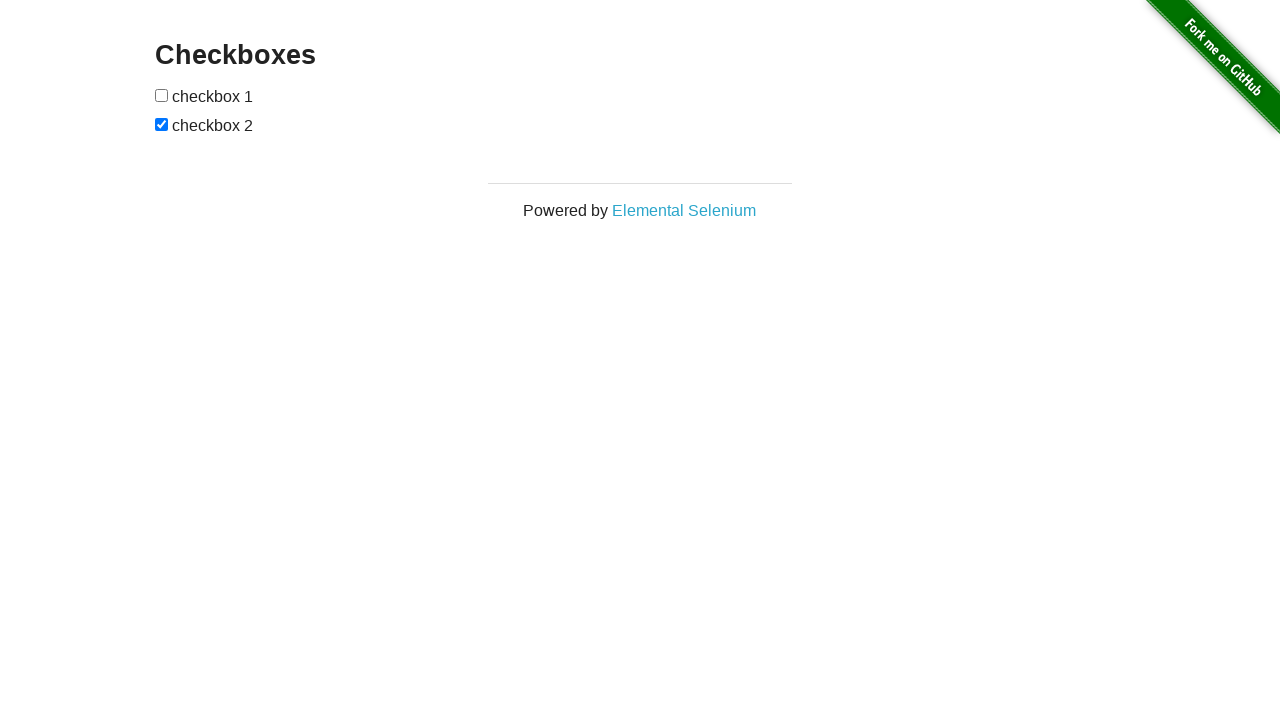

Verified first checkbox is initially unchecked
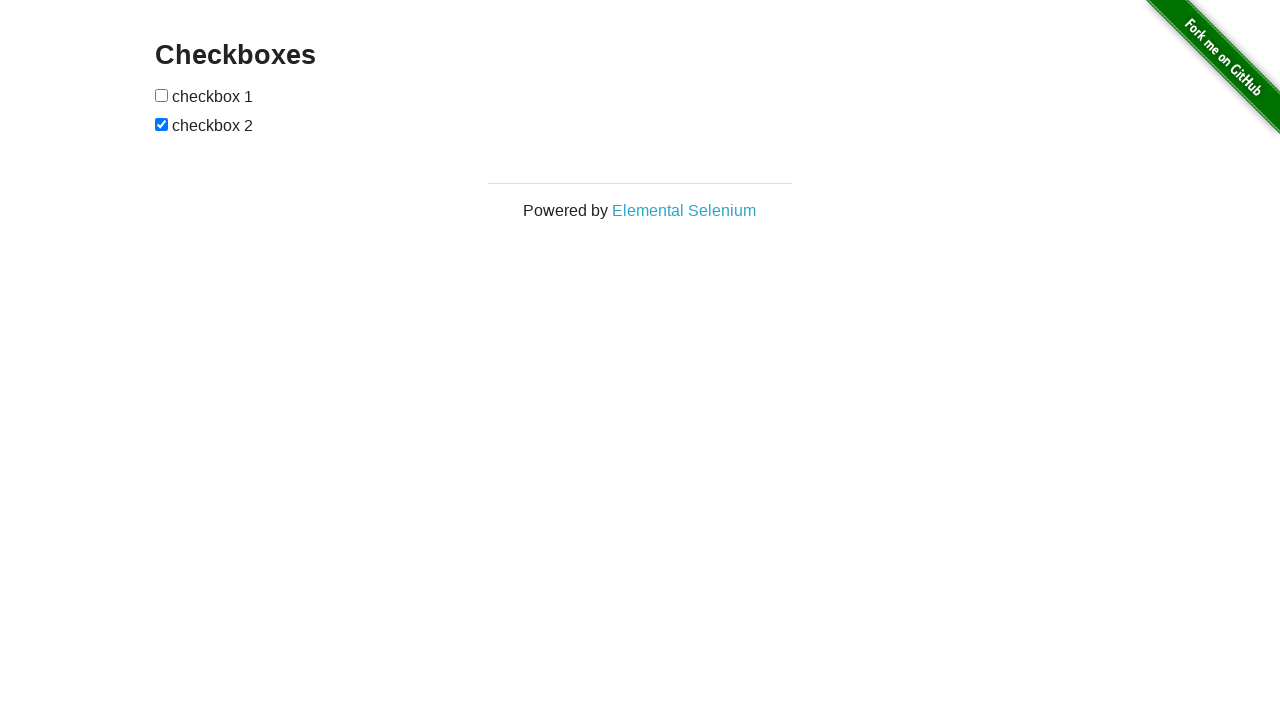

Clicked first checkbox to select it at (162, 95) on xpath=//*[@id='checkboxes']/input[1]
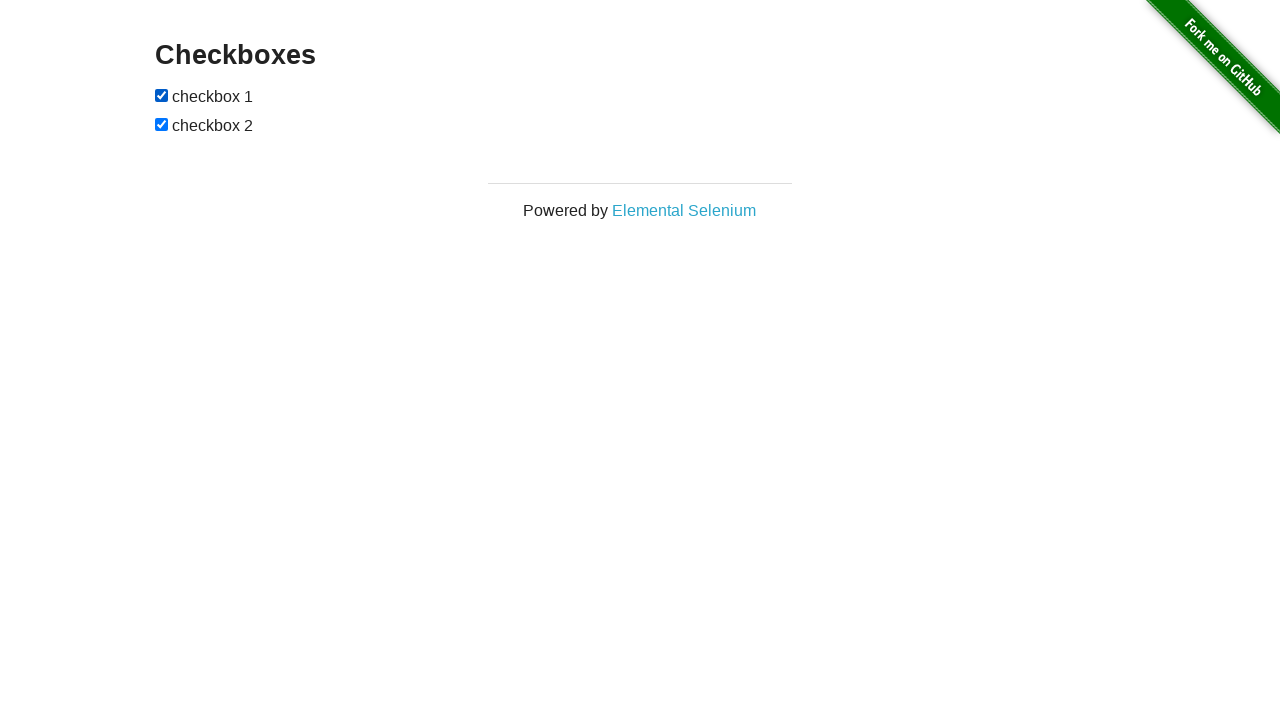

Verified first checkbox is now checked
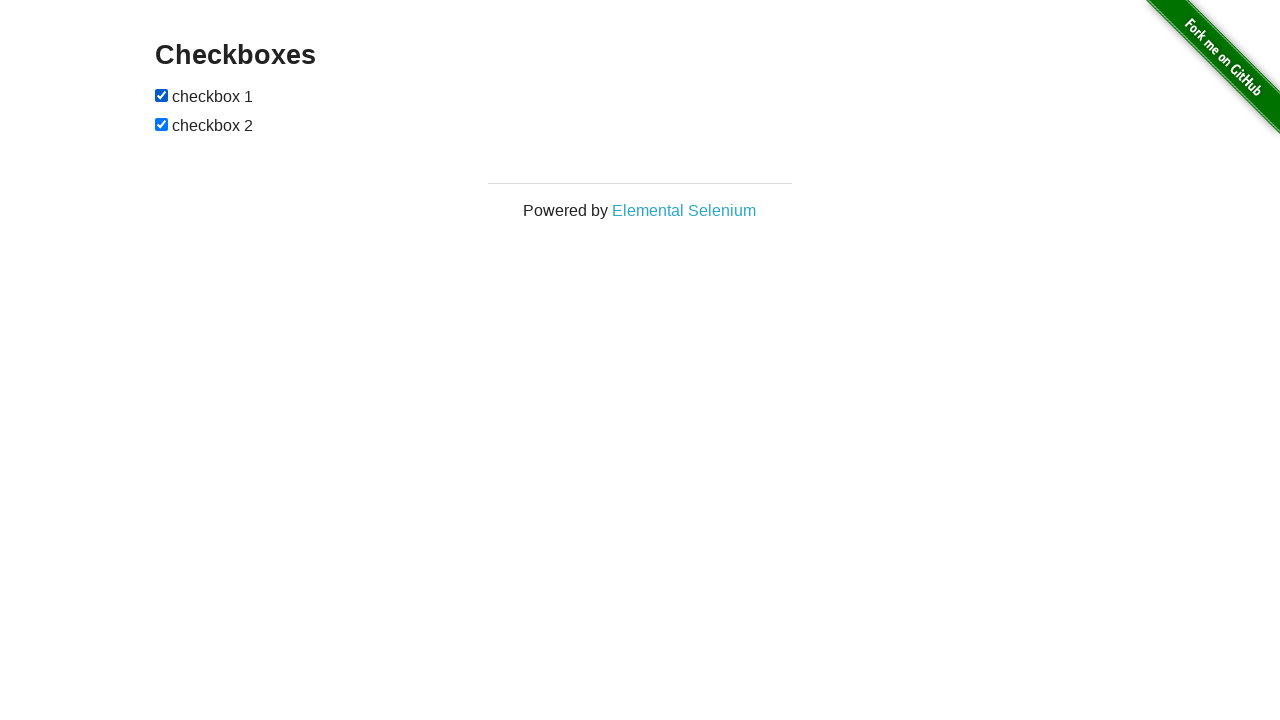

Located second checkbox element
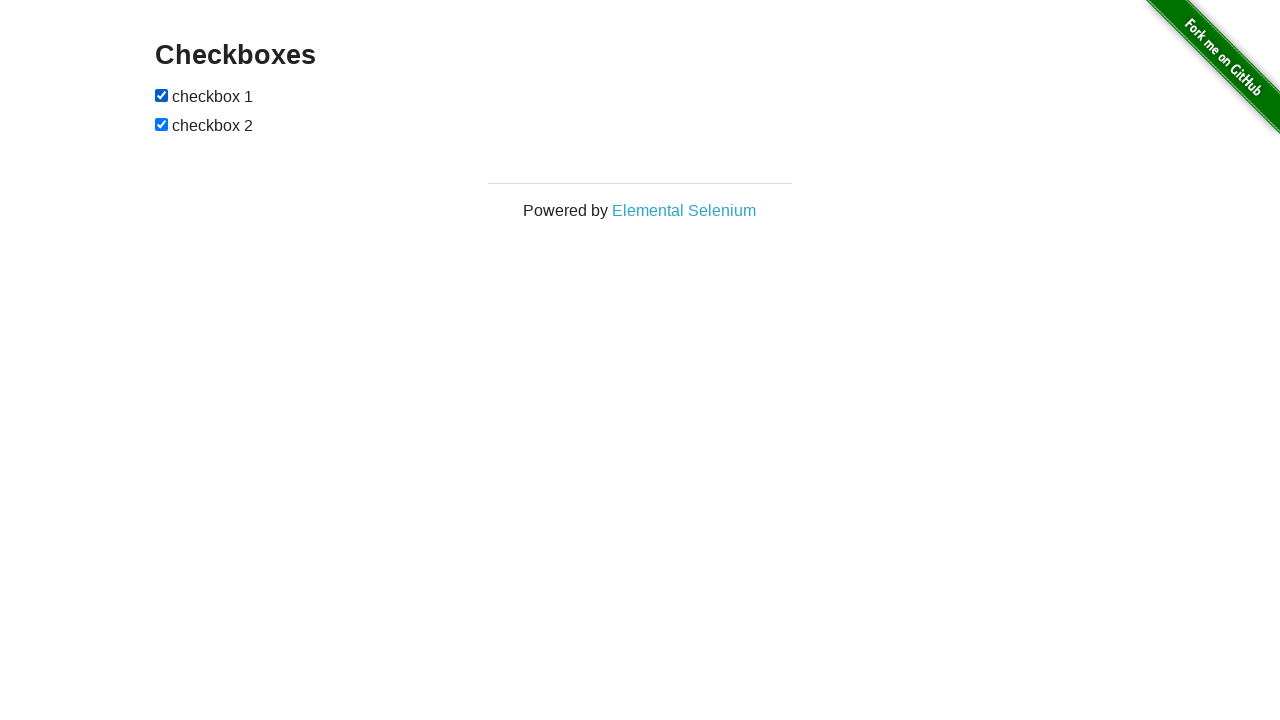

Verified second checkbox is initially checked
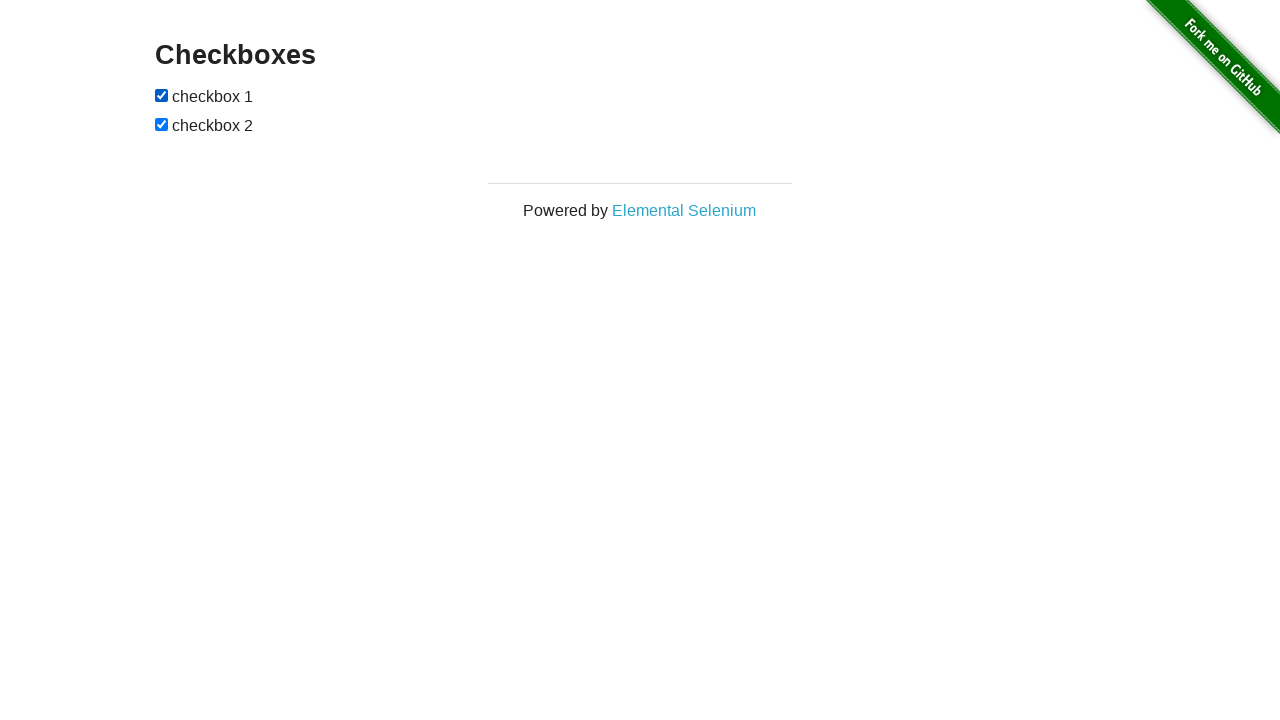

Clicked second checkbox to deselect it at (162, 124) on xpath=//*[@id='checkboxes']/input[2]
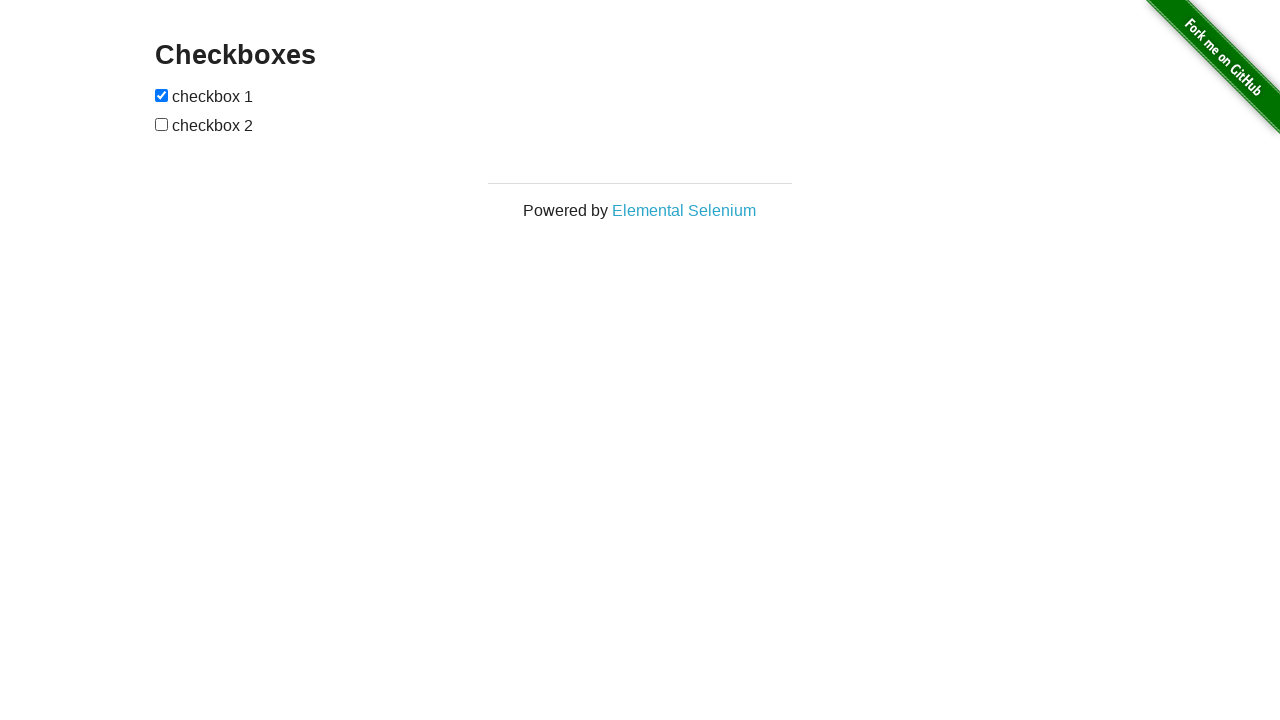

Verified second checkbox is now unchecked
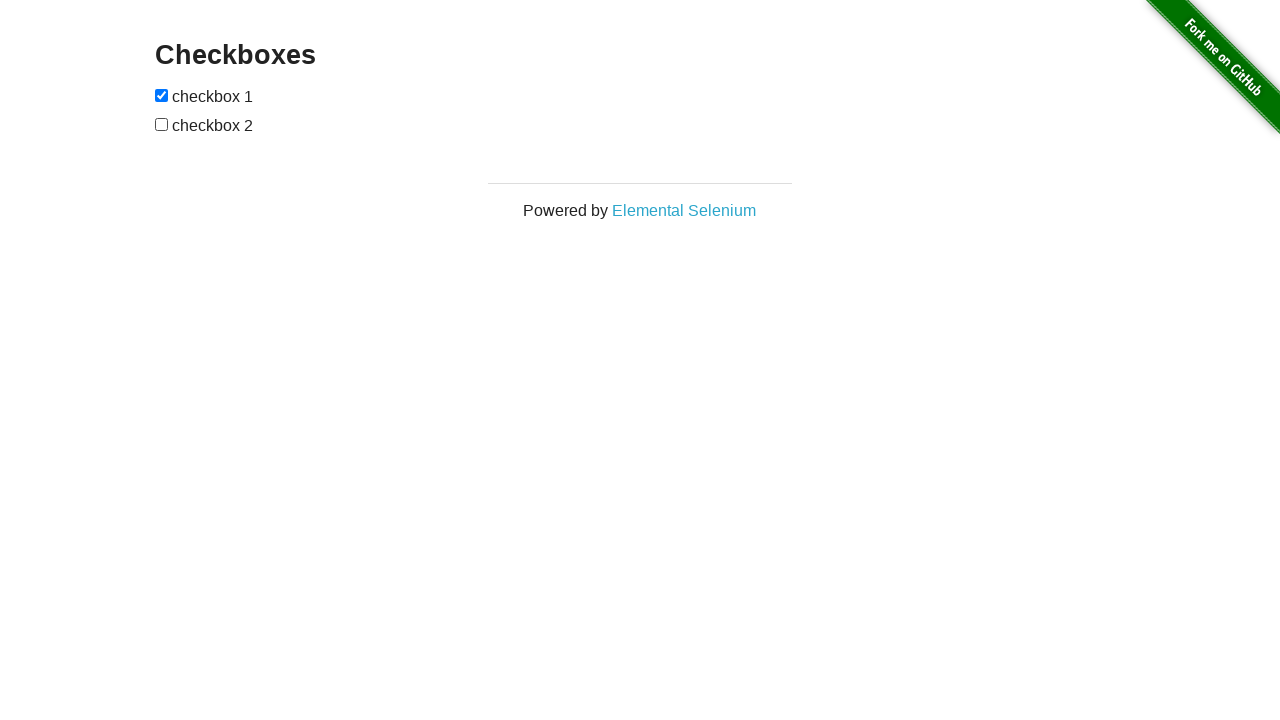

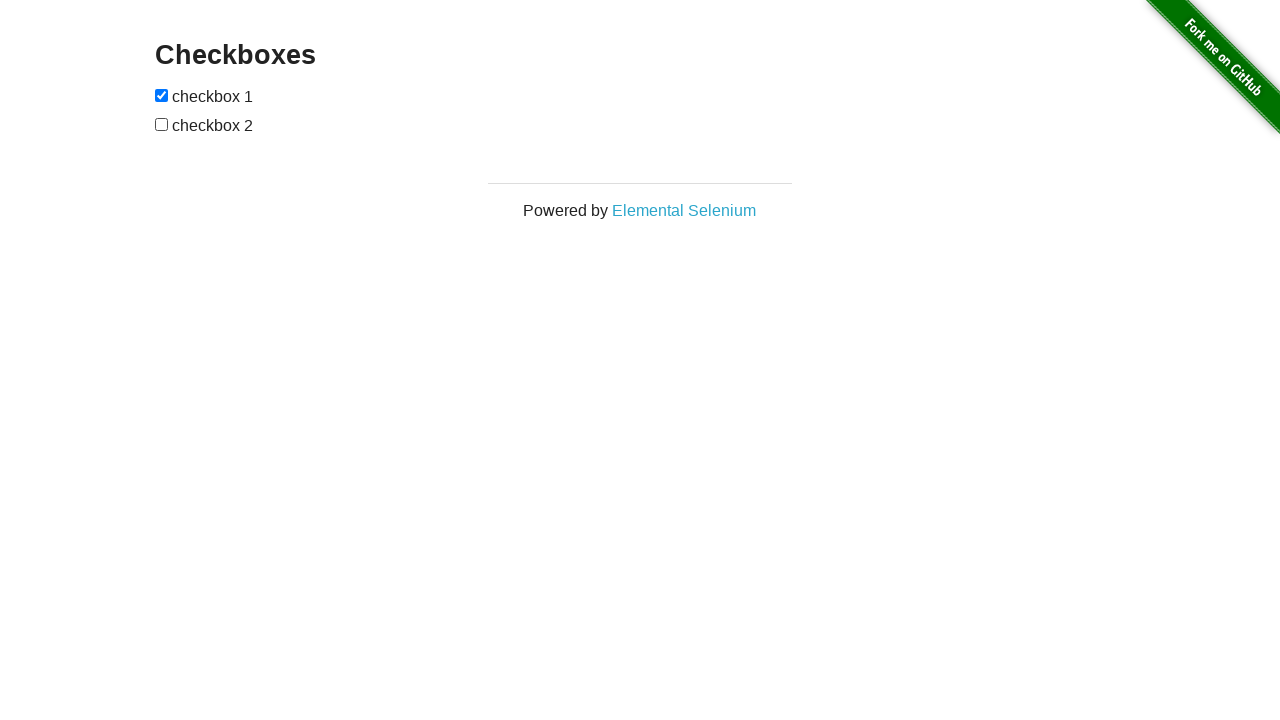